Tests alert handling by clicking a button that triggers an alert and then dismissing the alert using the Cancel button

Starting URL: http://testautomationpractice.blogspot.com/

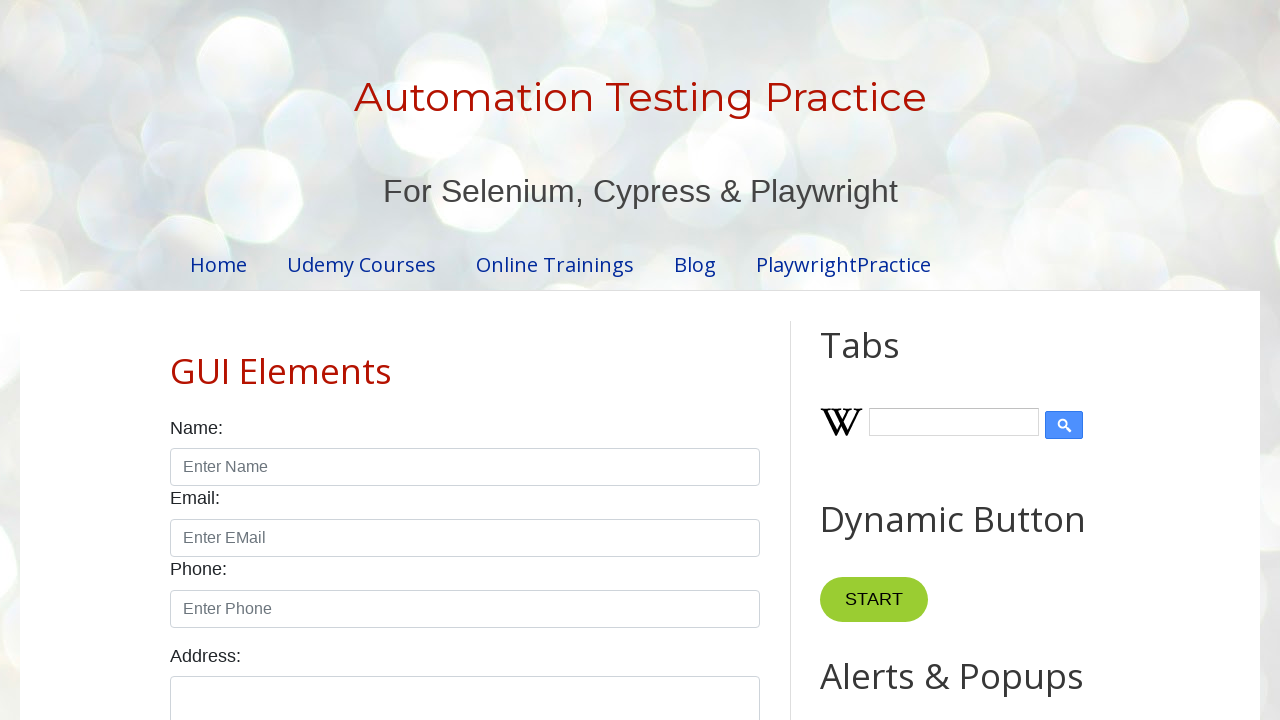

Set up dialog handler to dismiss alerts
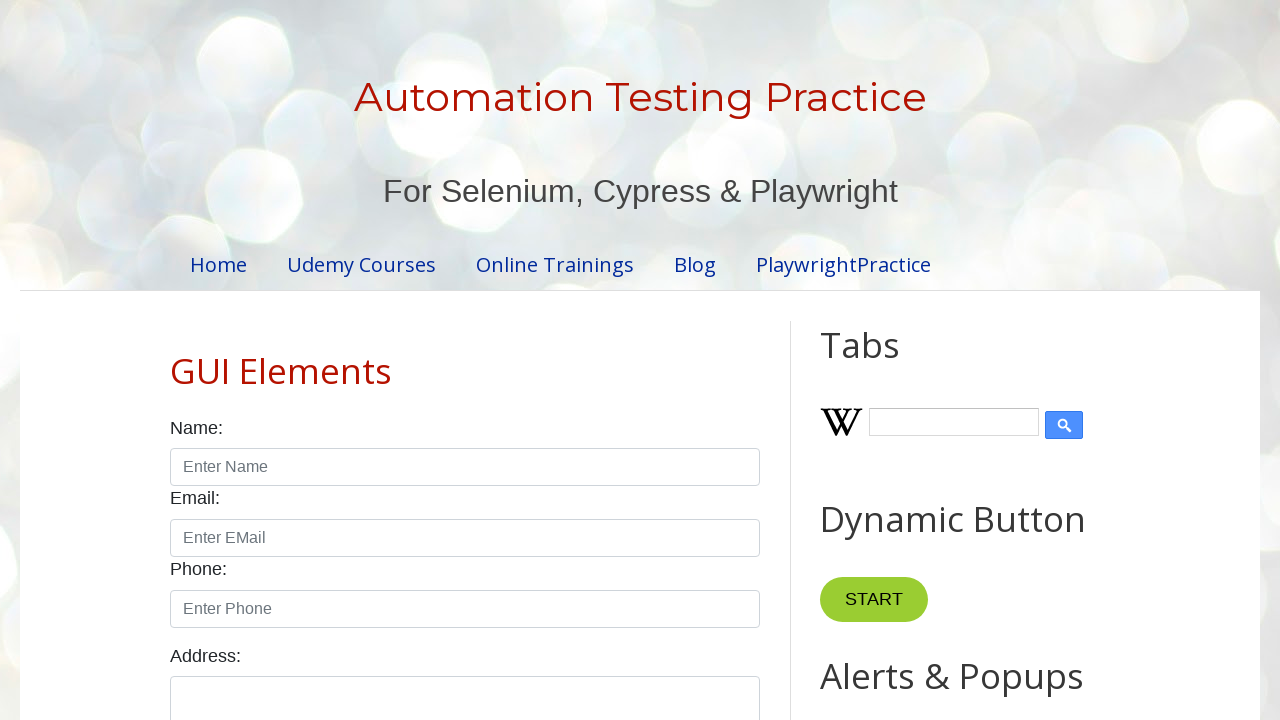

Clicked button that triggers the alert at (888, 361) on xpath=//*[@id="HTML9"]/div[1]/button
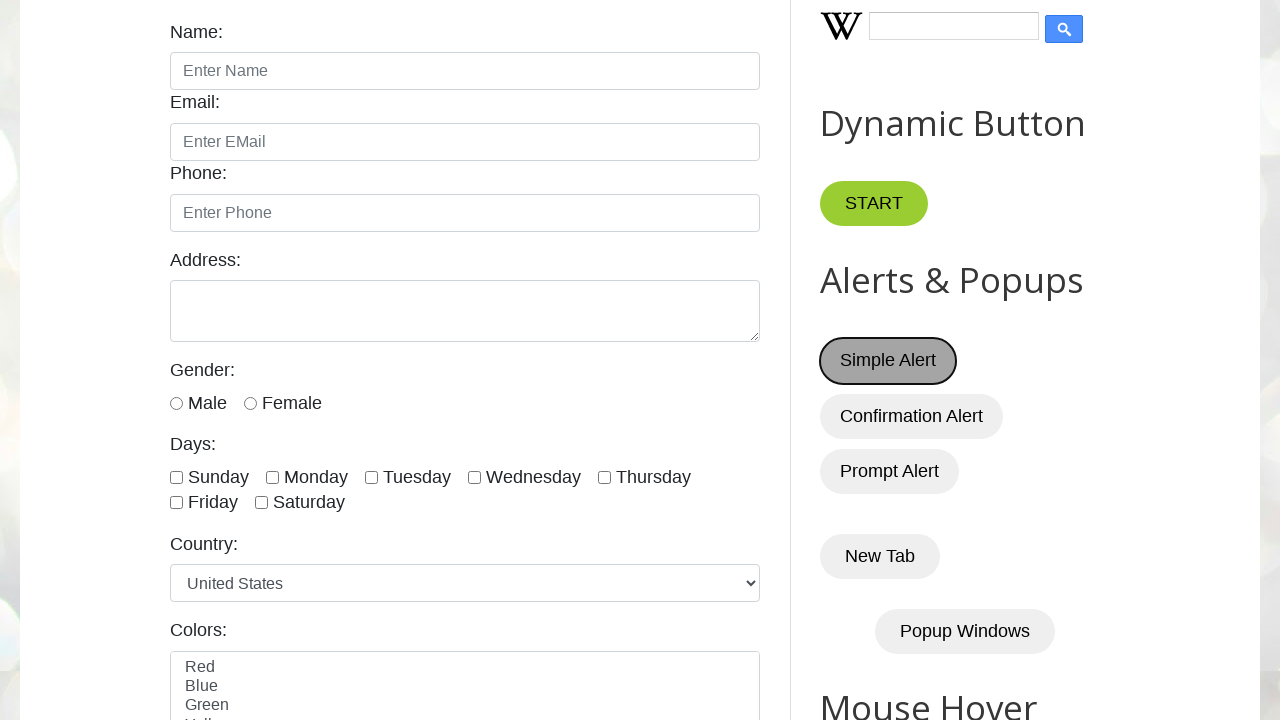

Waited for interaction to complete
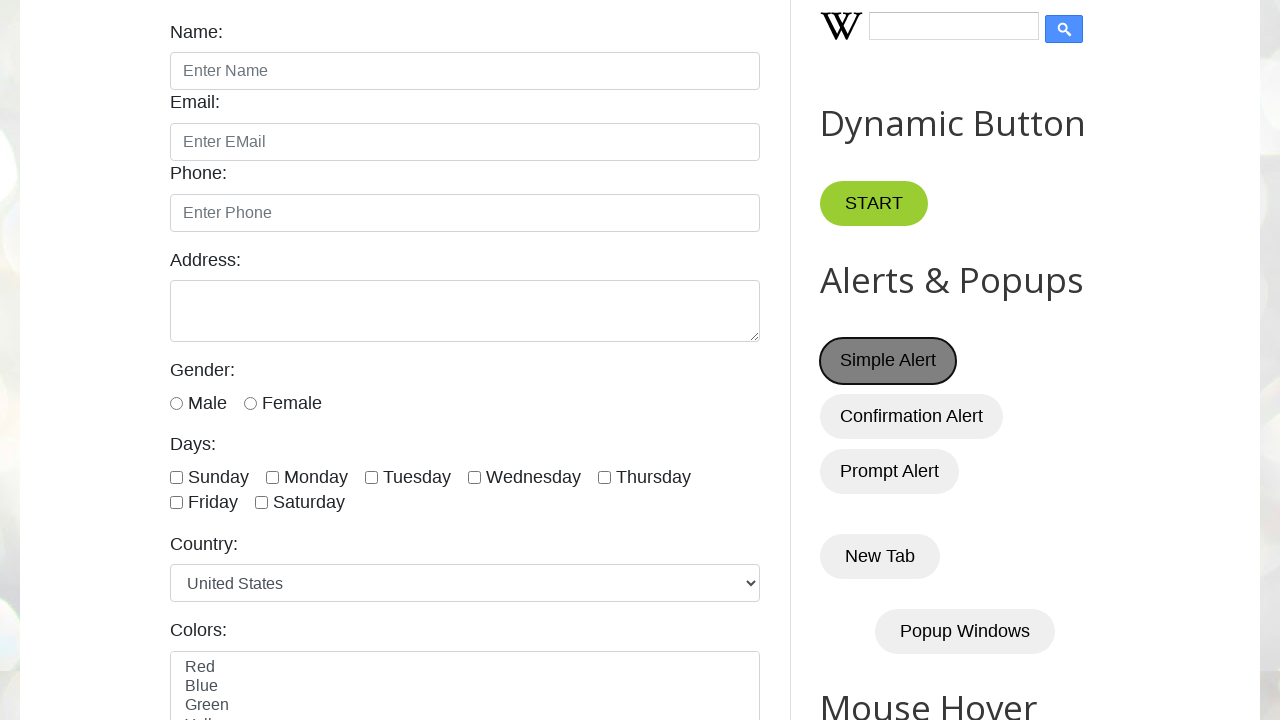

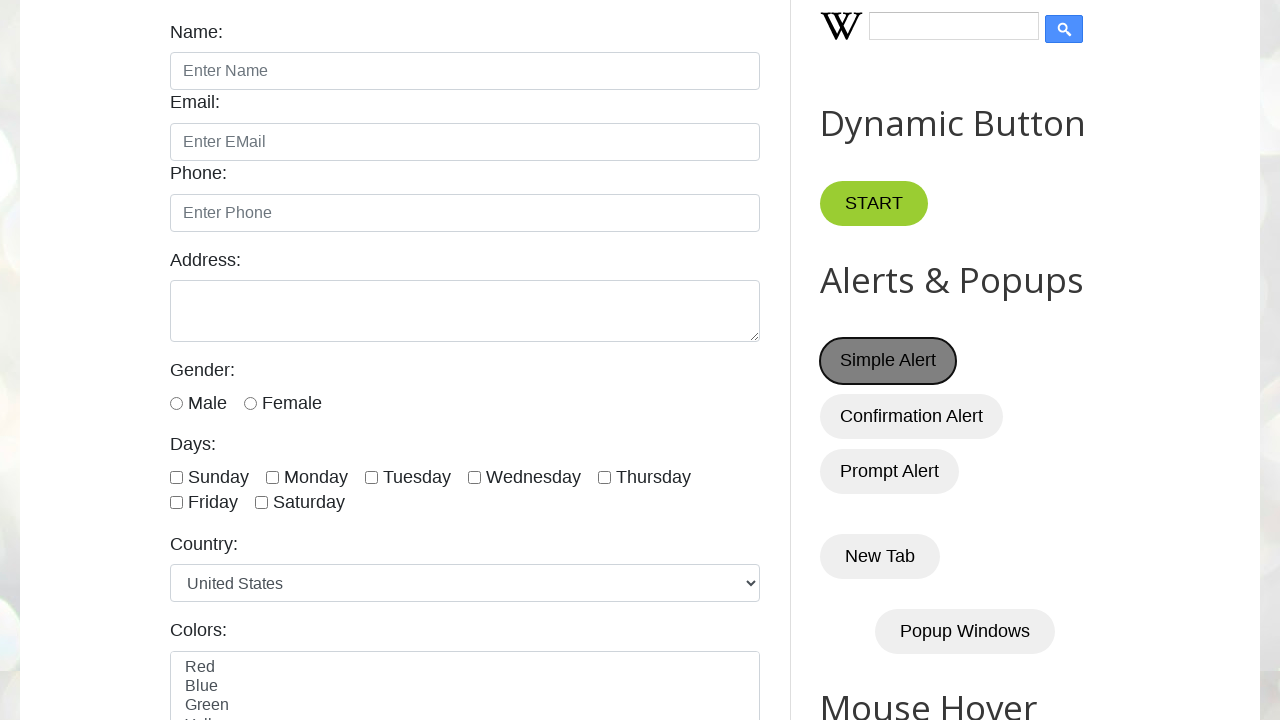